Tests a practice form by filling in a name field and submitting the form, then handling the resulting alert dialog

Starting URL: https://practice-automation.com/form-fields/

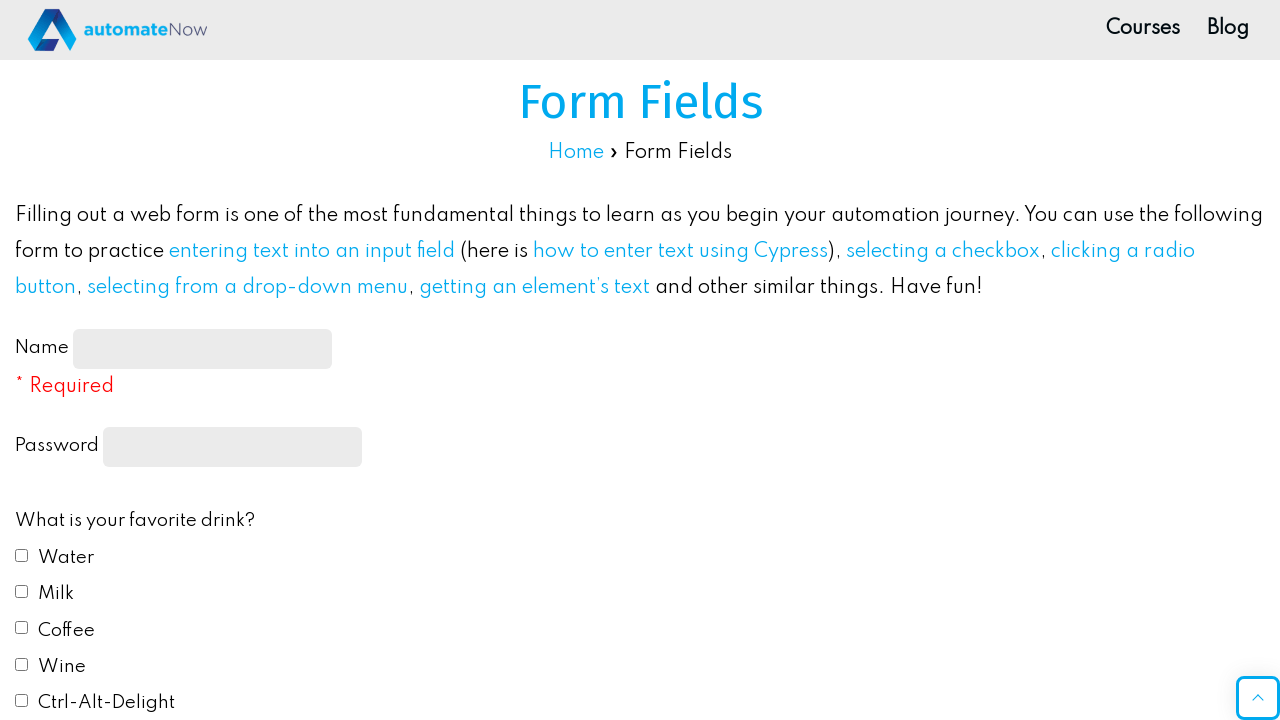

Filled name field with 'John Doe' on #name-input
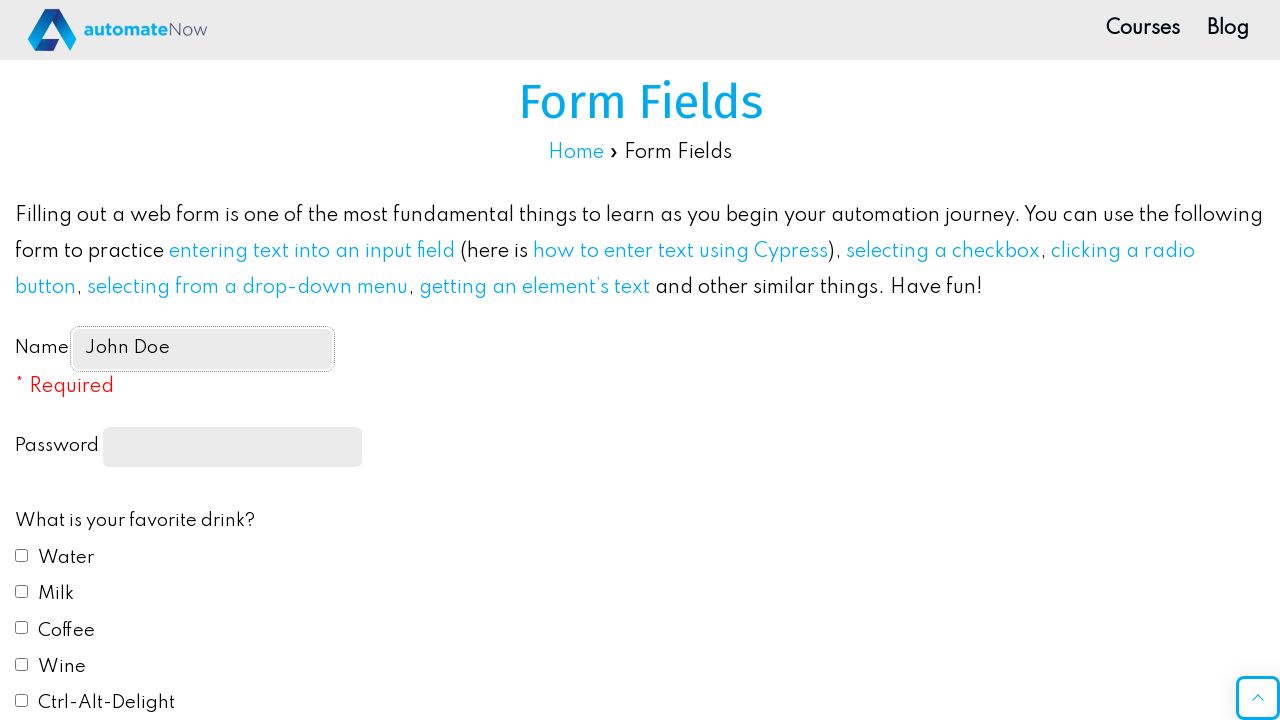

Clicked submit button at (108, 361) on #submit-btn
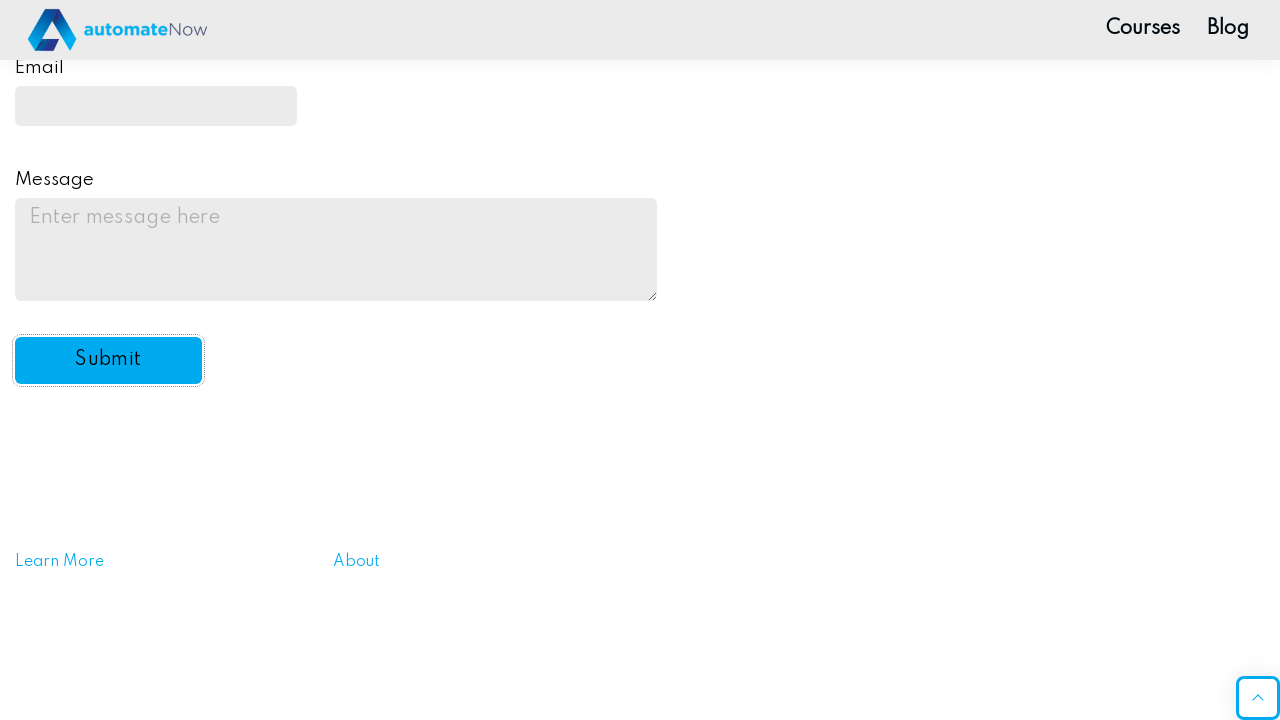

Set up alert dialog handler to accept dialogs
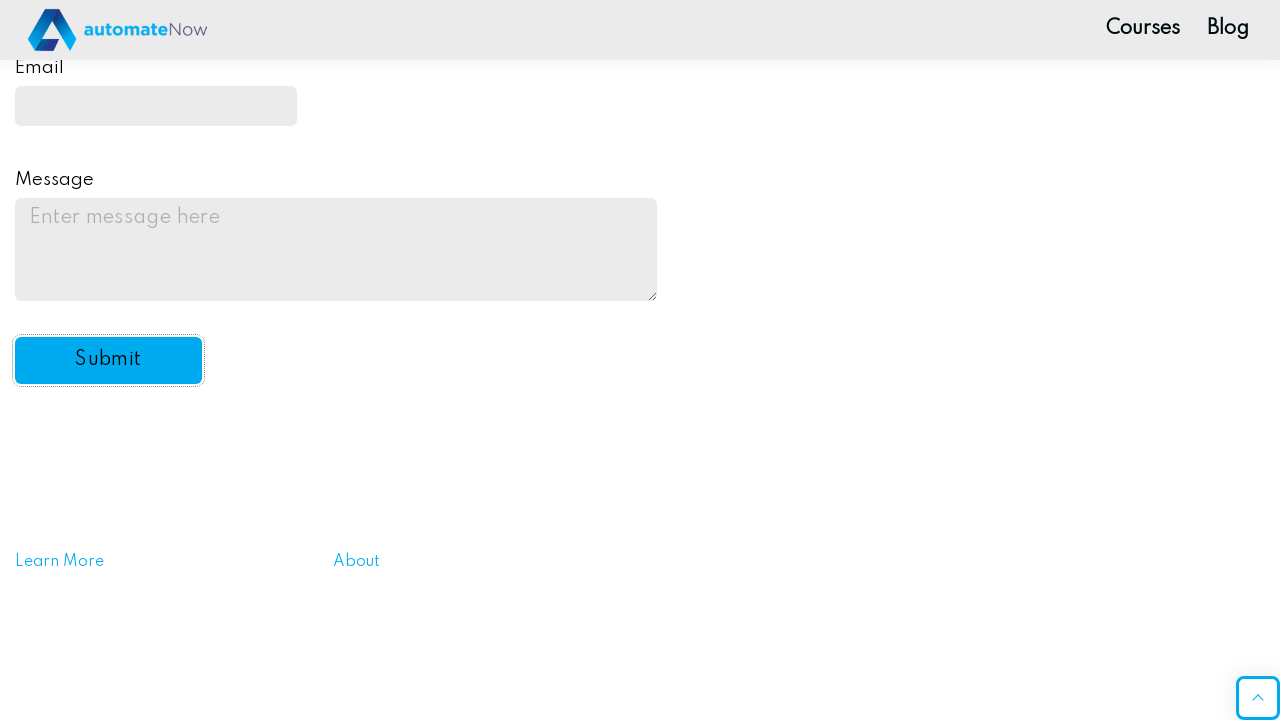

Waited 1 second for page to update after alert
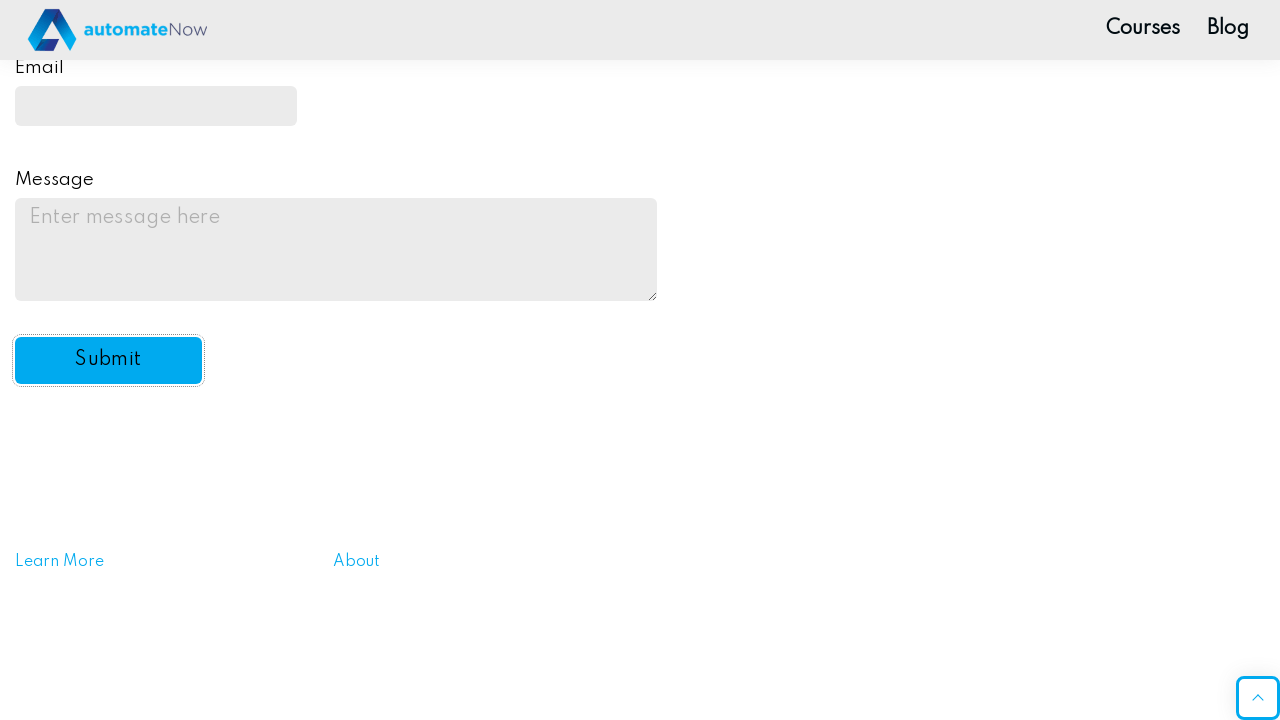

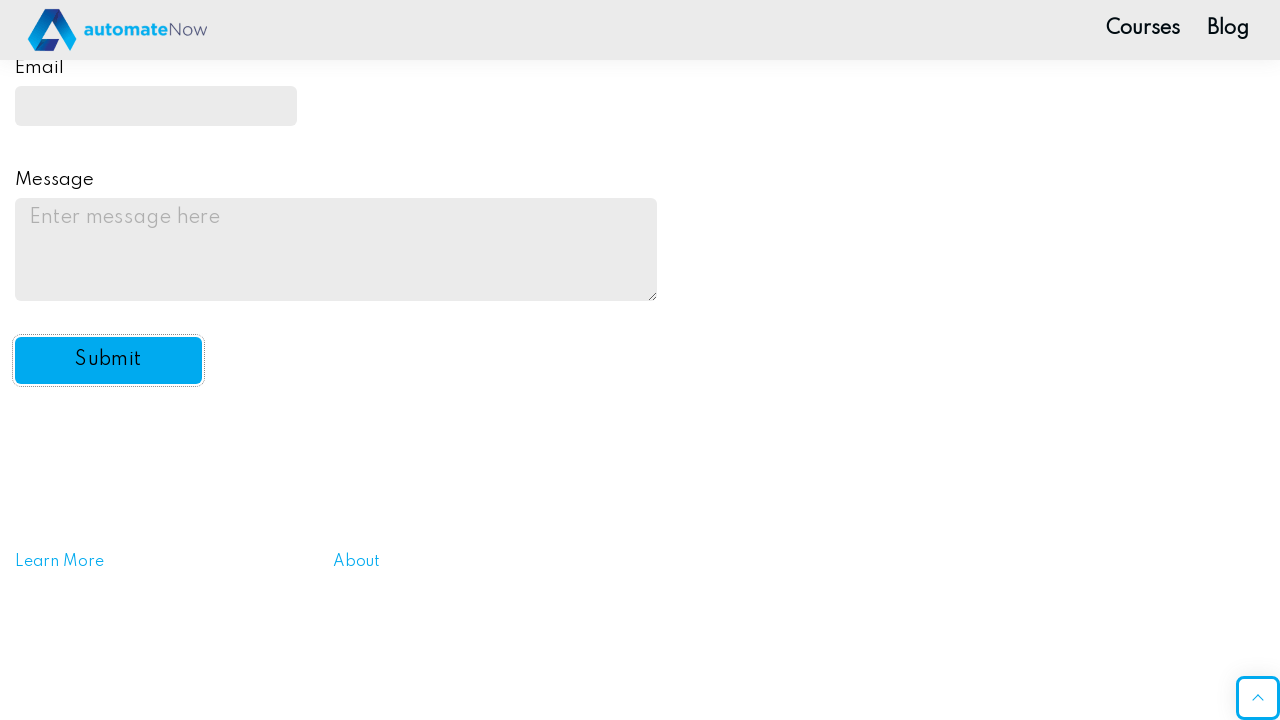